Demonstrates clicking navigation links - clicks on Help link and then Getting Started guide link

Starting URL: https://v5.webdriver.io

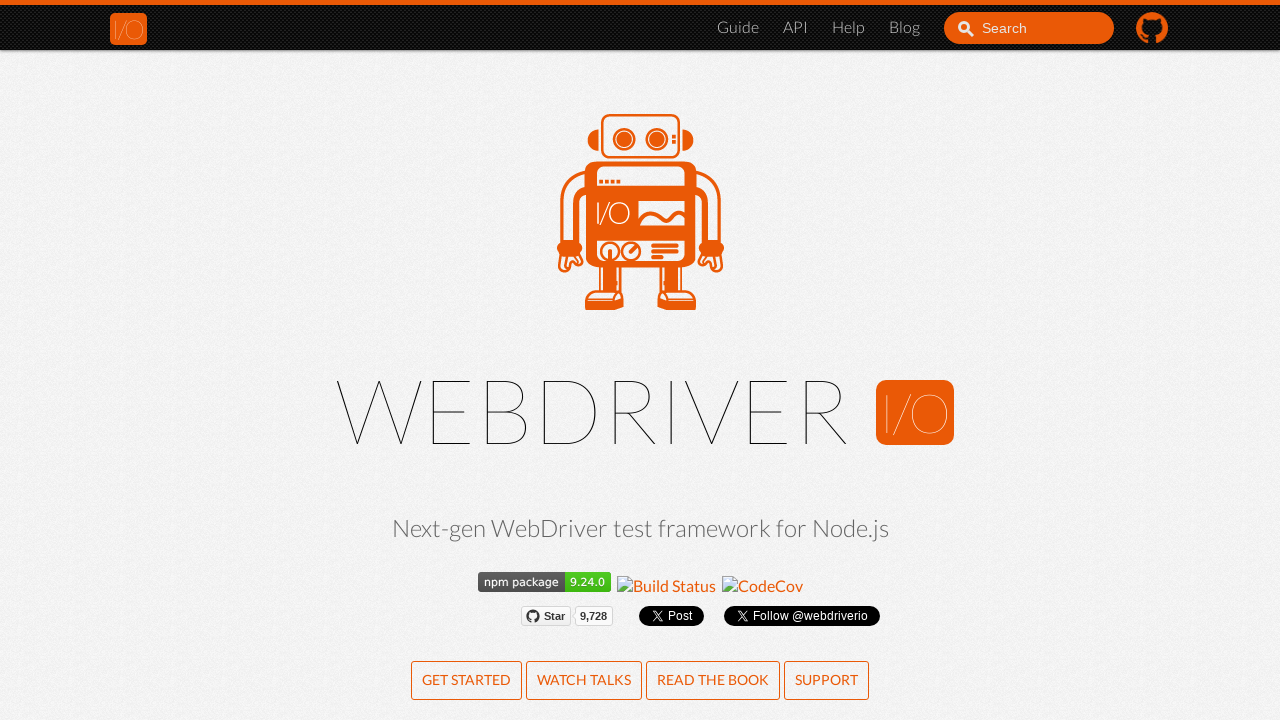

Clicked on Help link at (848, 28) on [href="/help.html"]
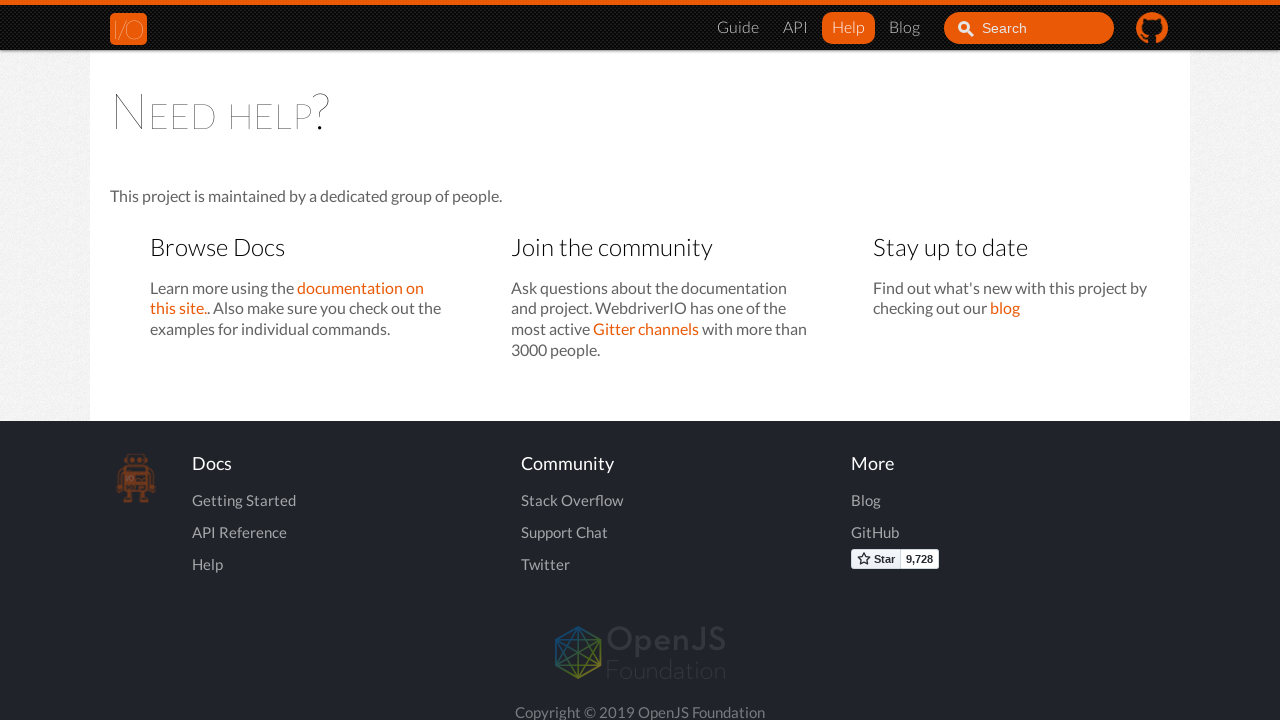

Waited for network idle after Help page loaded
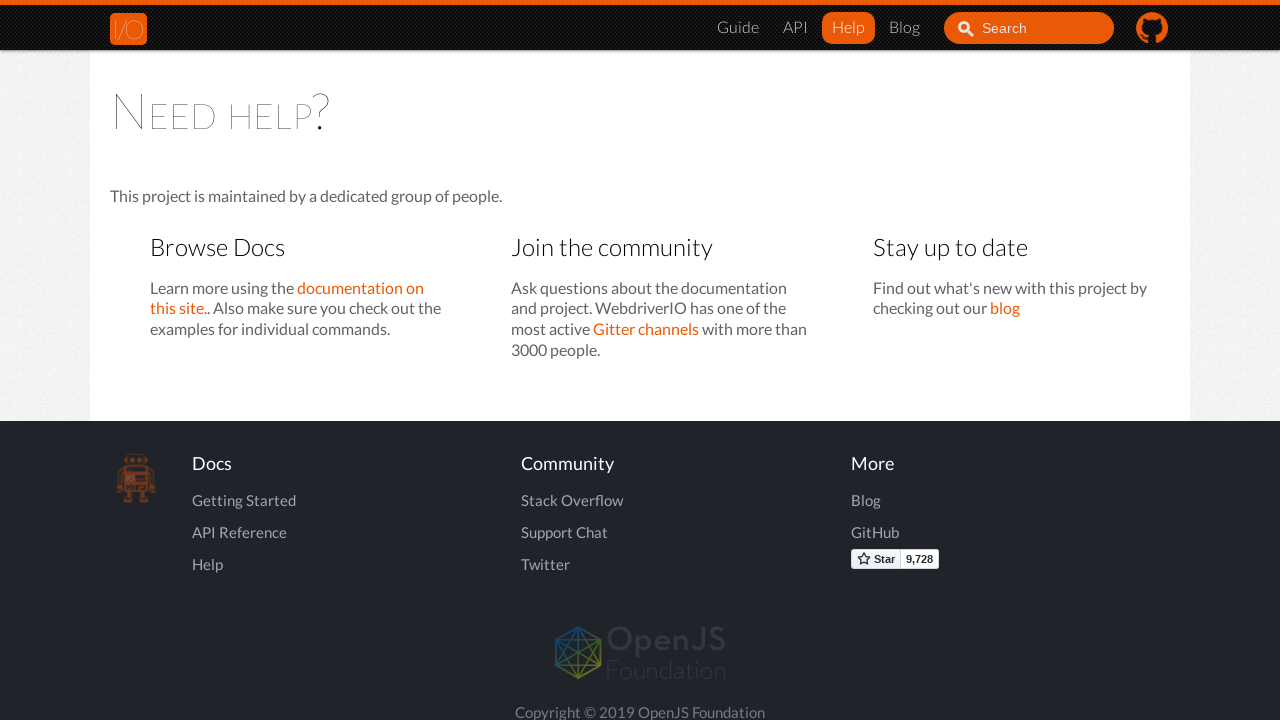

Clicked on Getting Started guide link at (738, 28) on .nav-site.nav-site-internal [href="/docs/gettingstarted.html"]
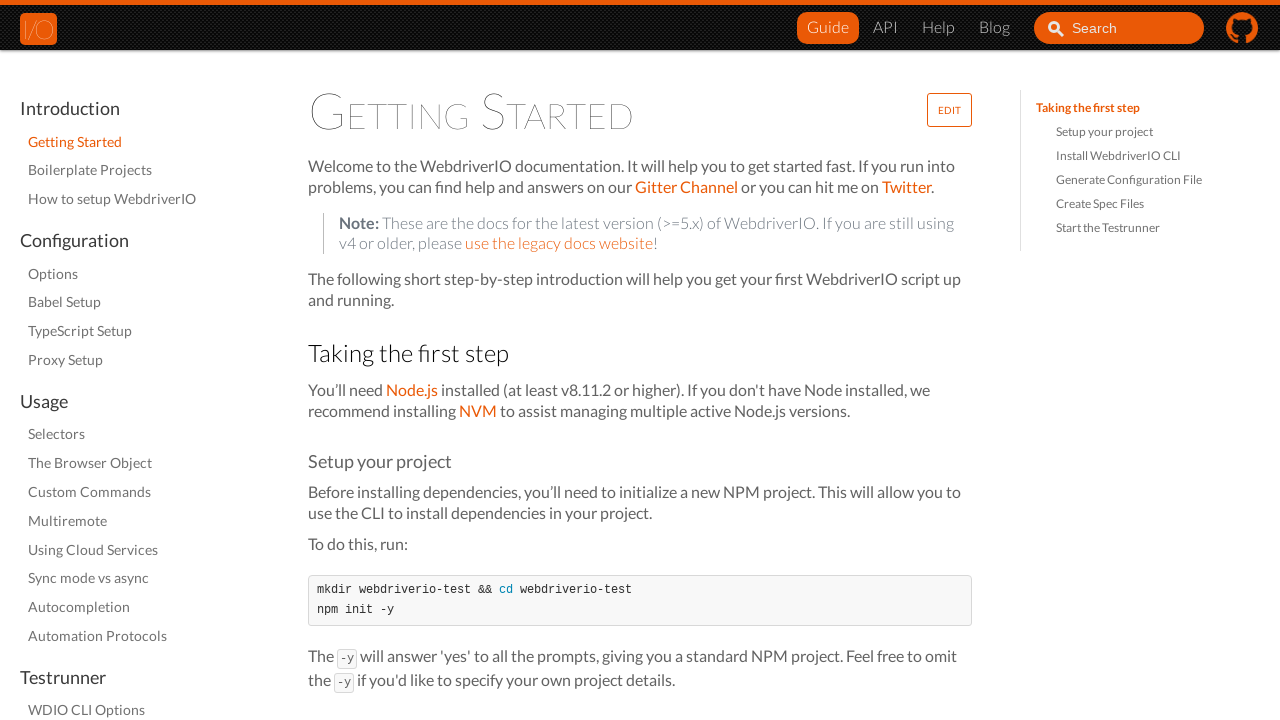

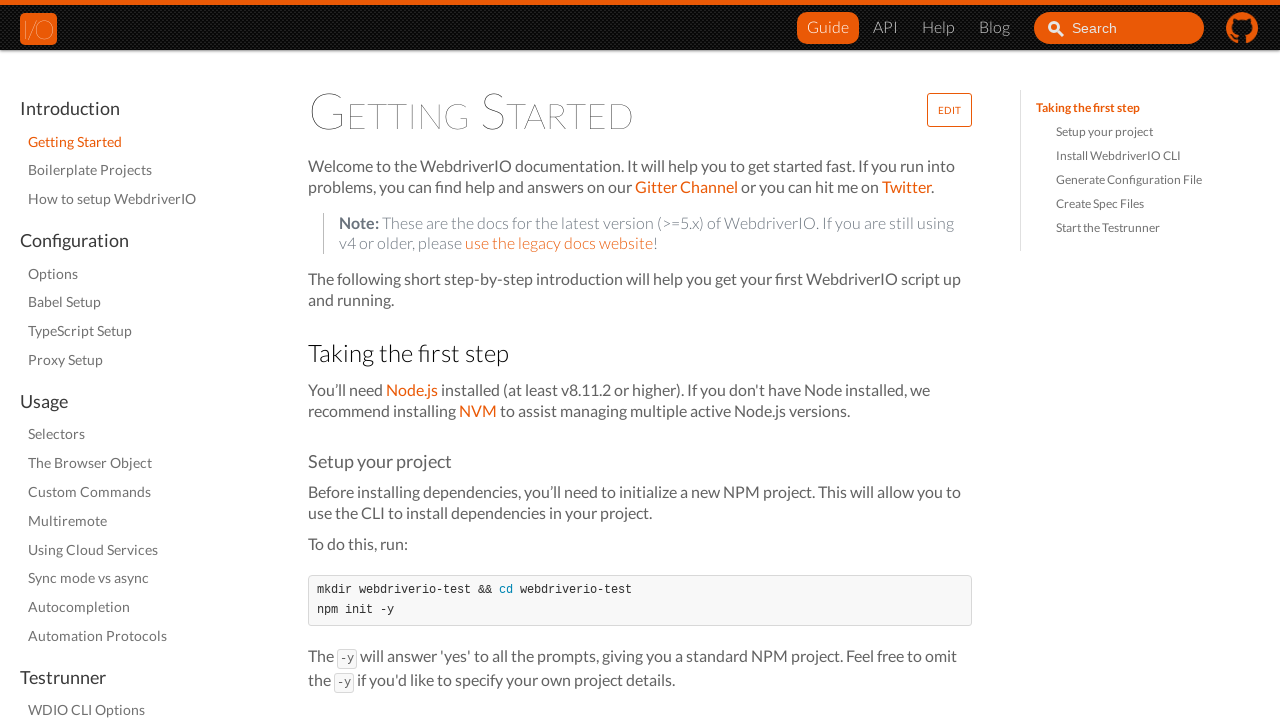